Tests dynamic content functionality by clicking a generate button and waiting for a specific word to appear in the element

Starting URL: https://www.training-support.net/webelements/dynamic-content

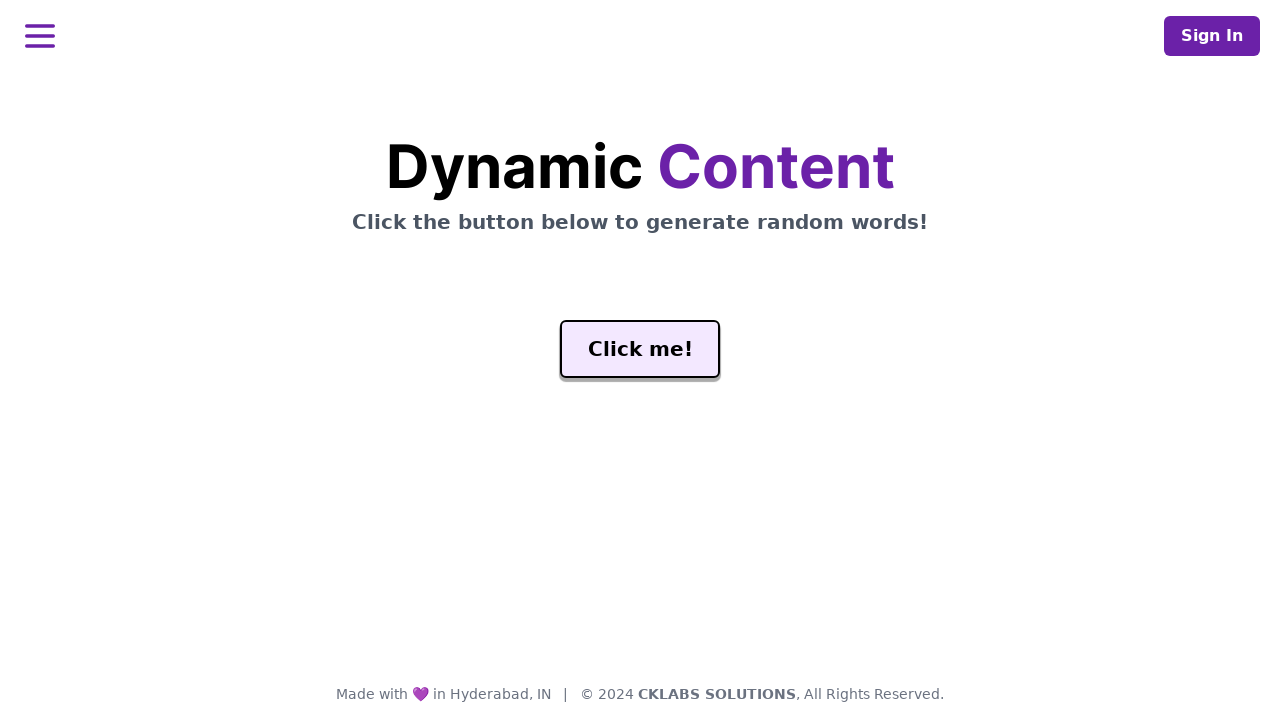

Clicked the generate button at (640, 349) on #genButton
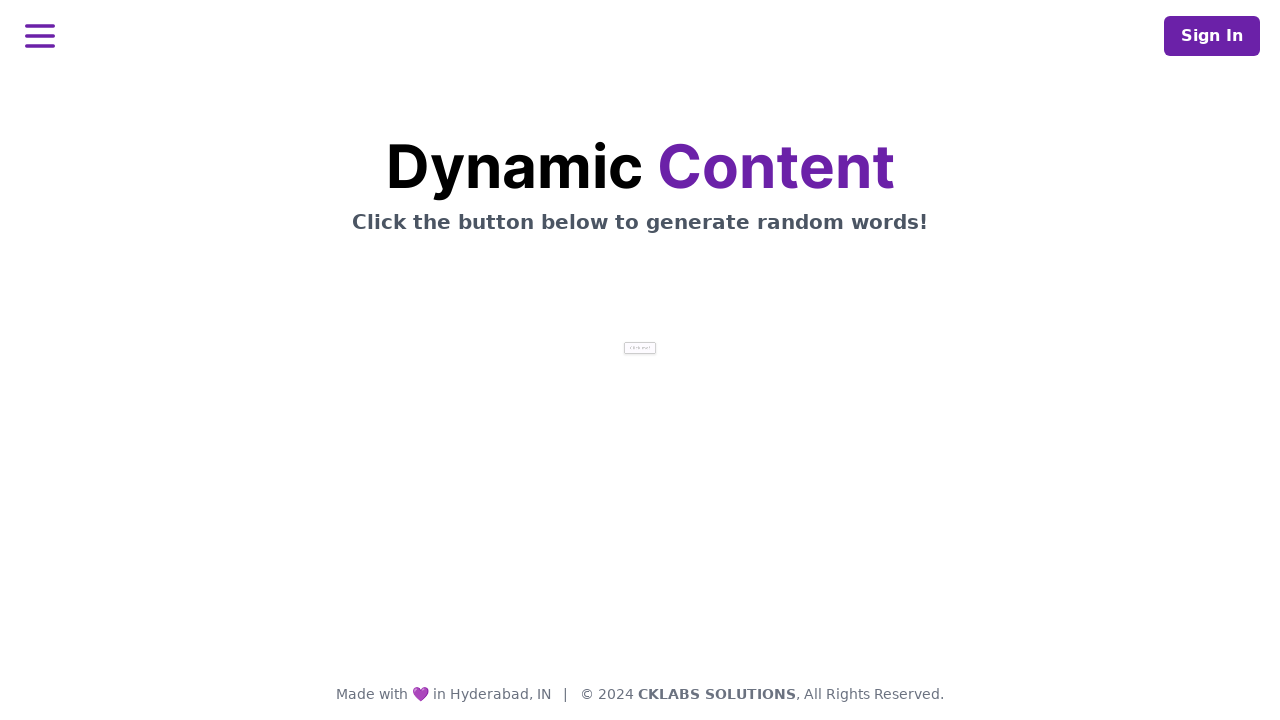

Word element contains 'release' text
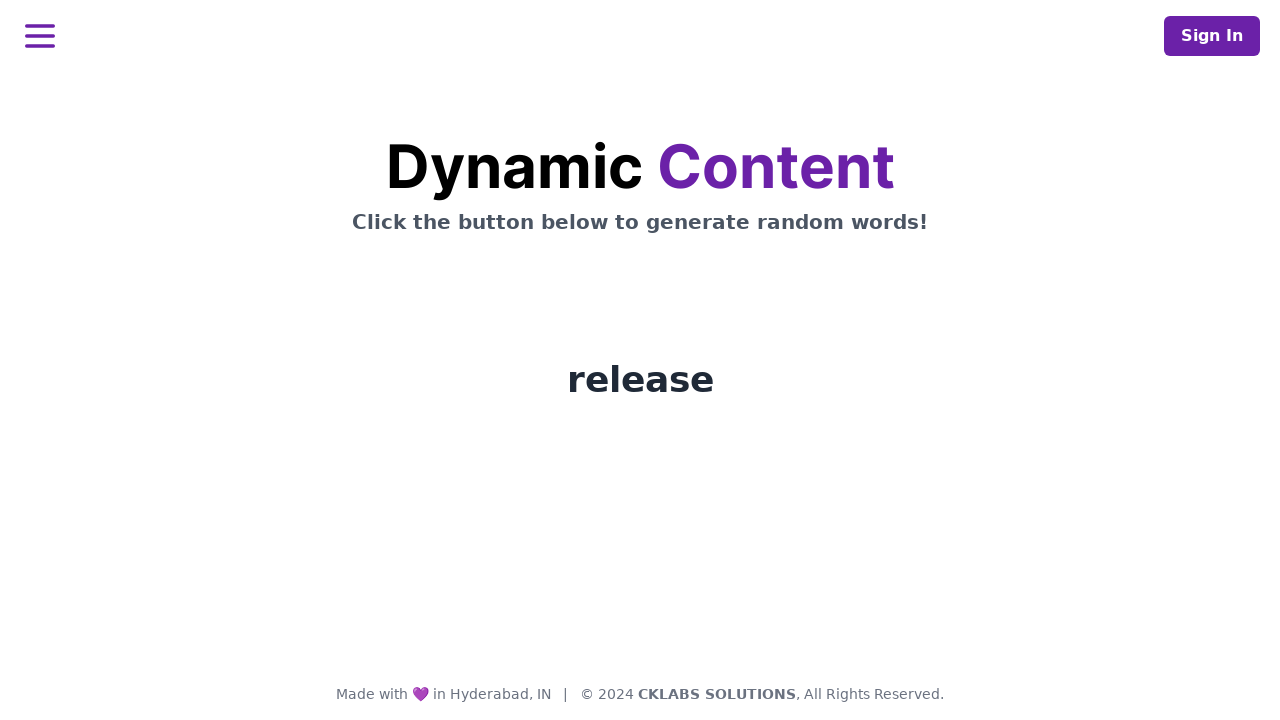

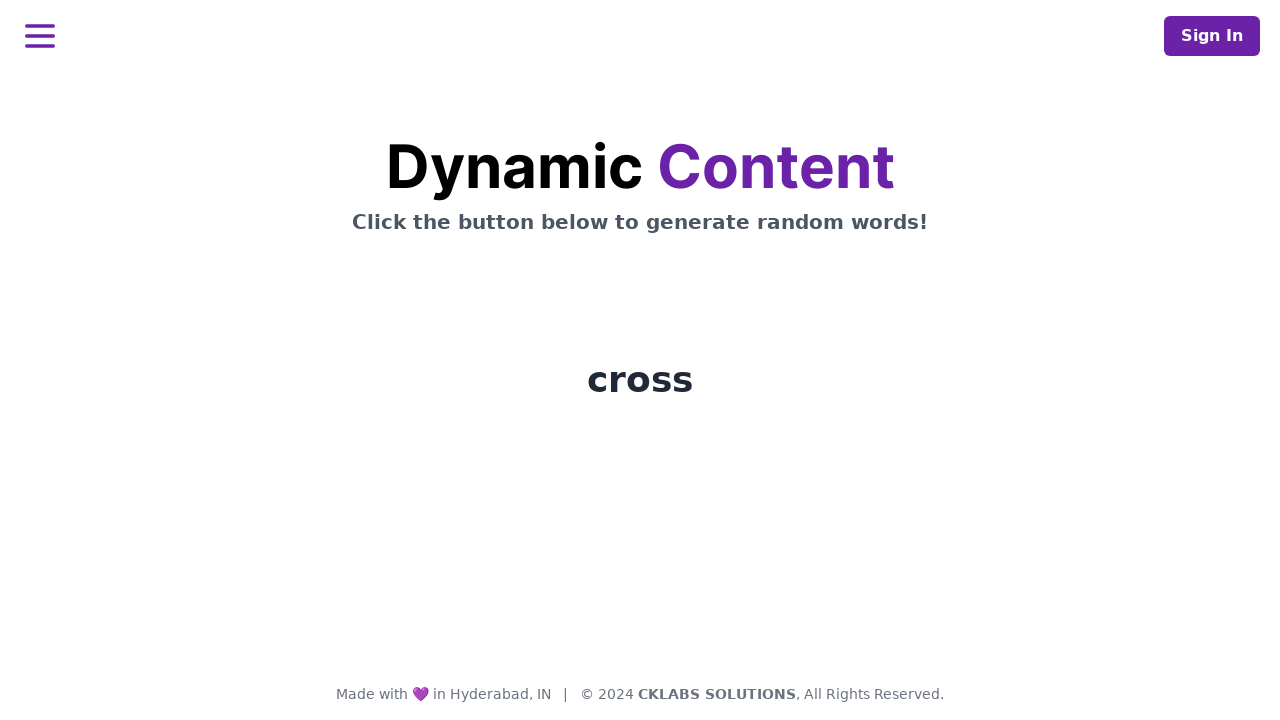